Verifies that the result text shows "You clicked: Cancel" after dismissing the alert

Starting URL: http://the-internet.herokuapp.com/javascript_alerts

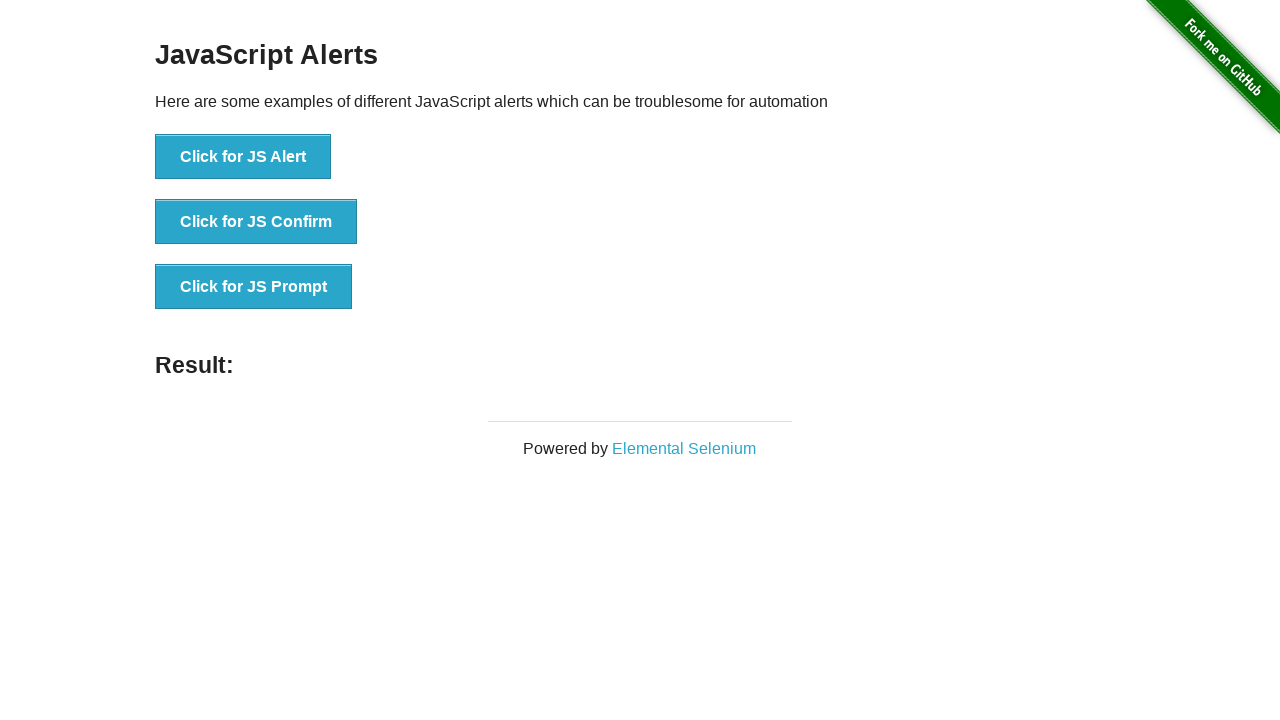

Navigated to JavaScript alerts page
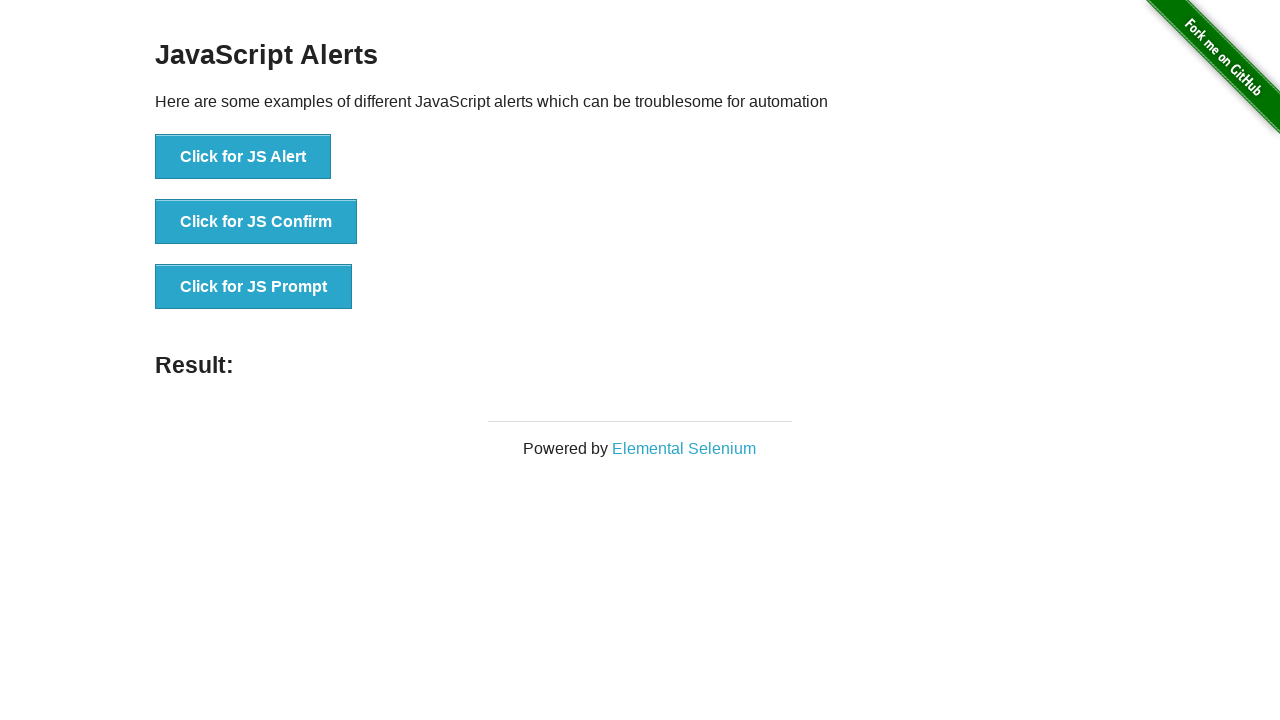

Clicked the JavaScript alert button at (243, 157) on button:has-text('Click for JS Alert')
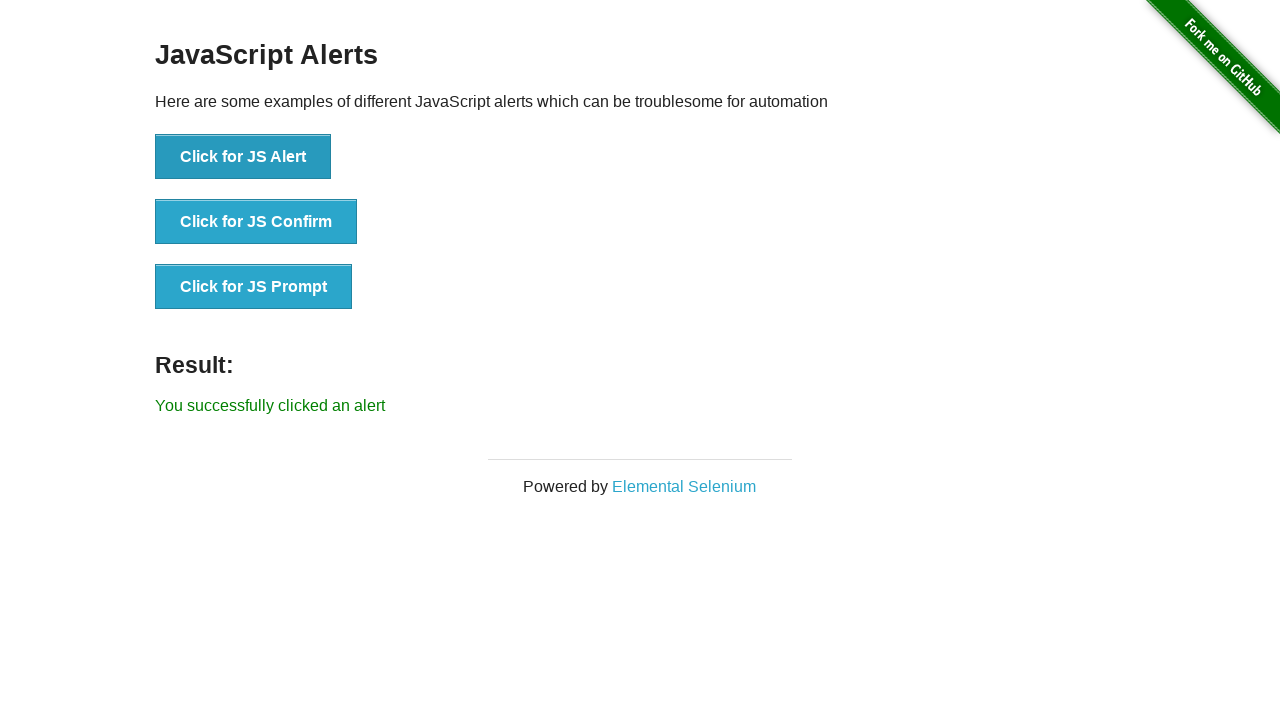

Set up dialog handler to dismiss alerts
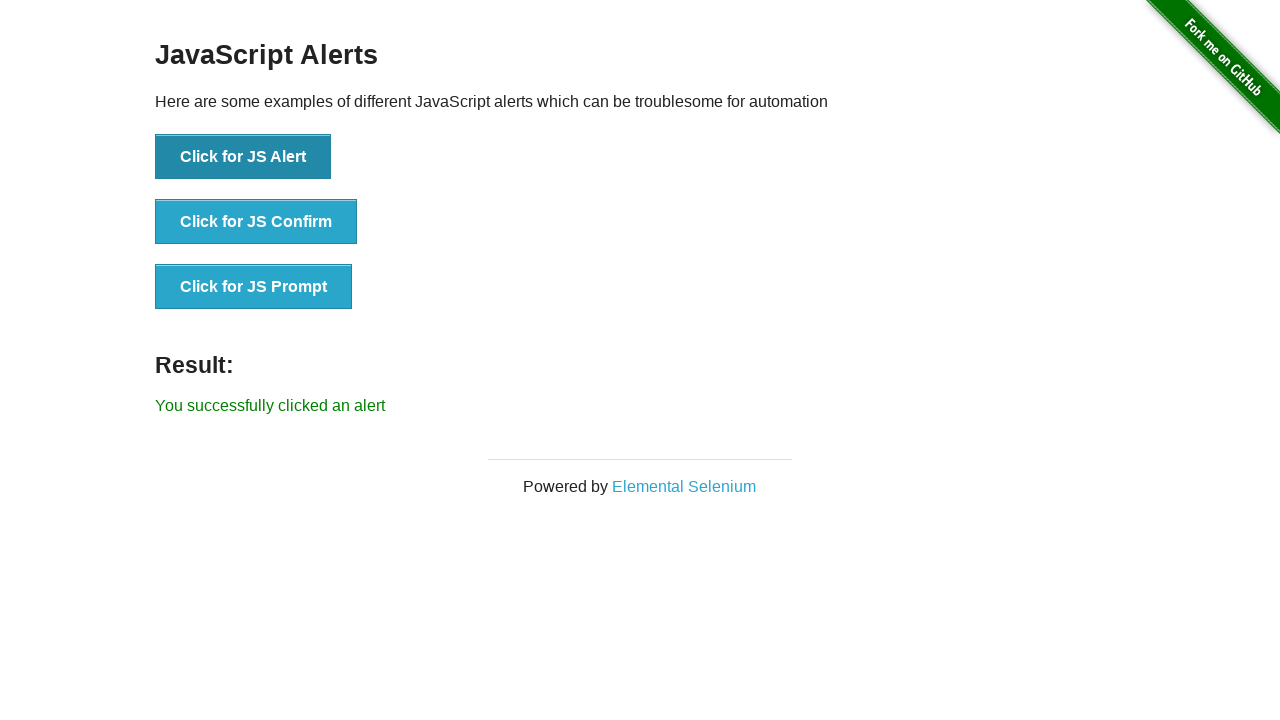

Clicked the JavaScript confirm button at (256, 222) on button:has-text('Click for JS Confirm')
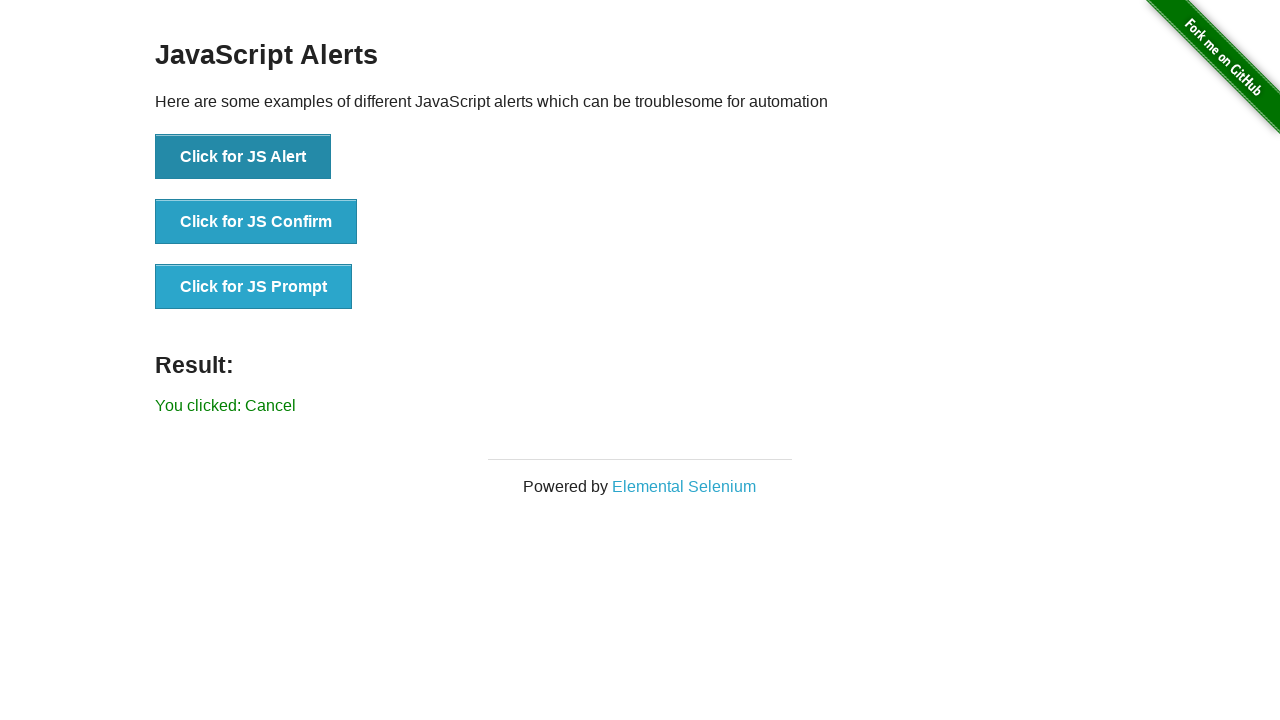

Verified result text shows 'You clicked: Cancel' after dismissing the alert
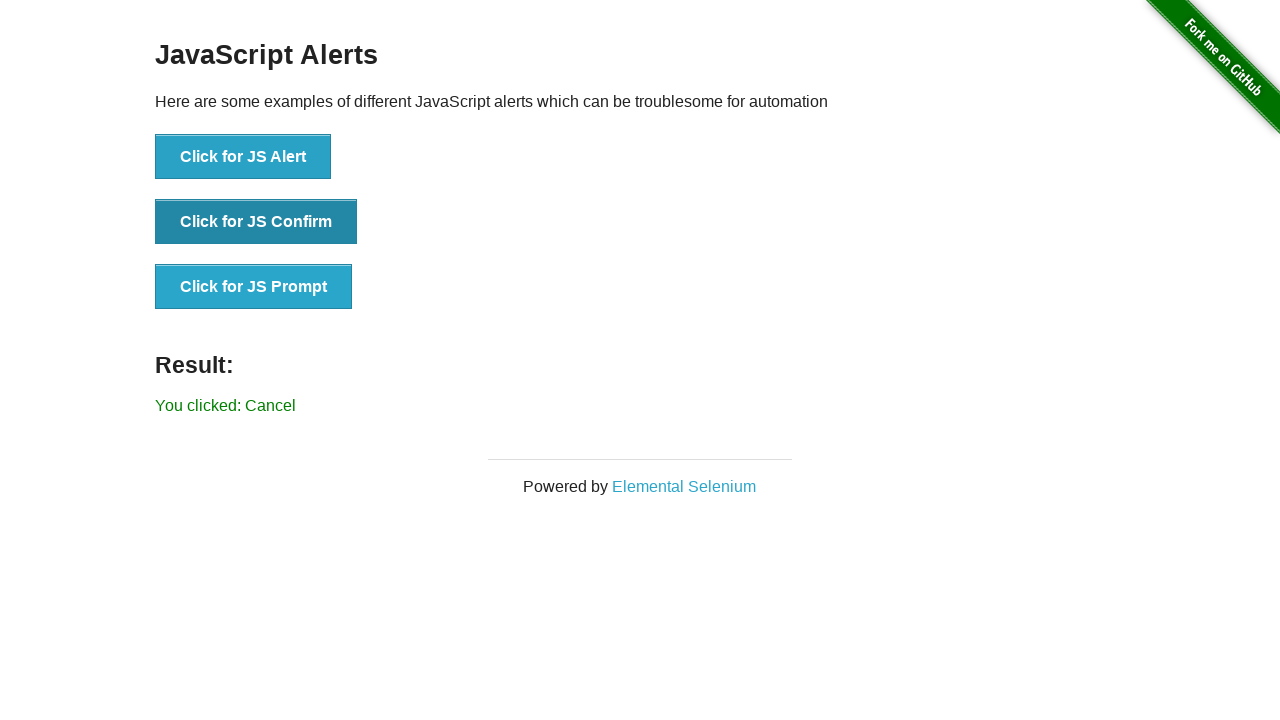

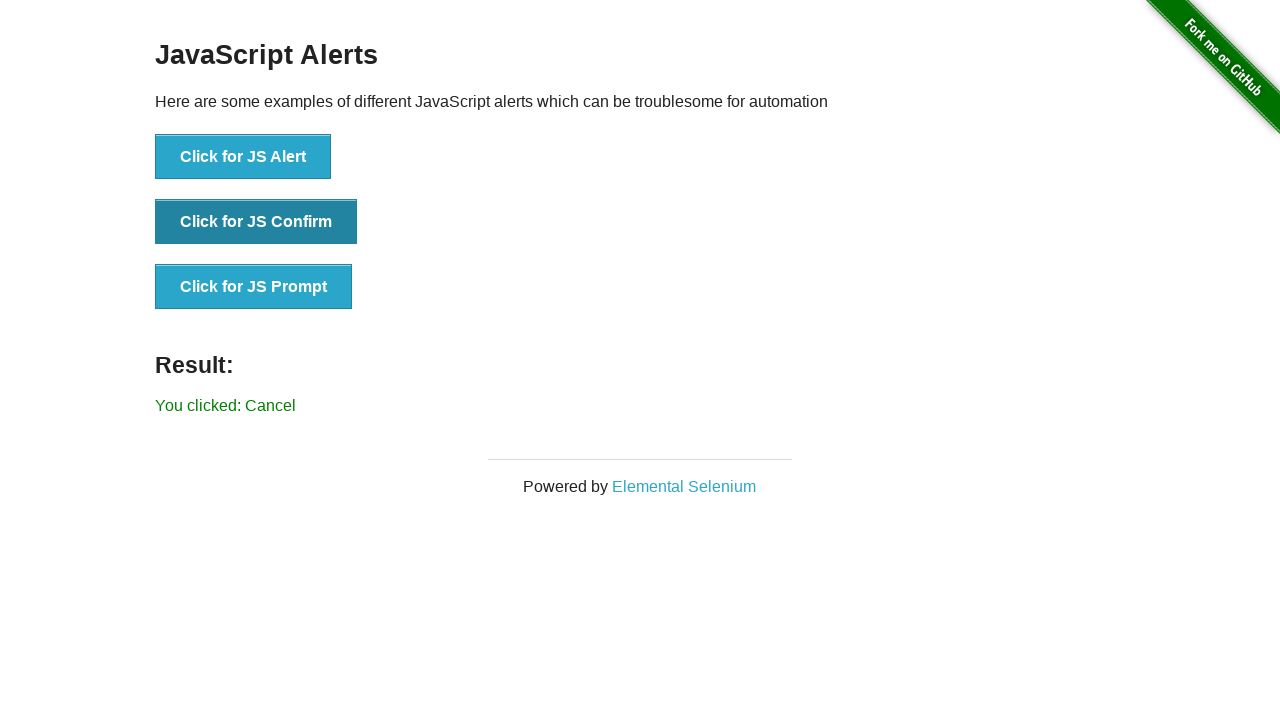